Tests that a button on the dynamic properties page becomes enabled after waiting for a period of time

Starting URL: https://demoqa.com/dynamic-properties

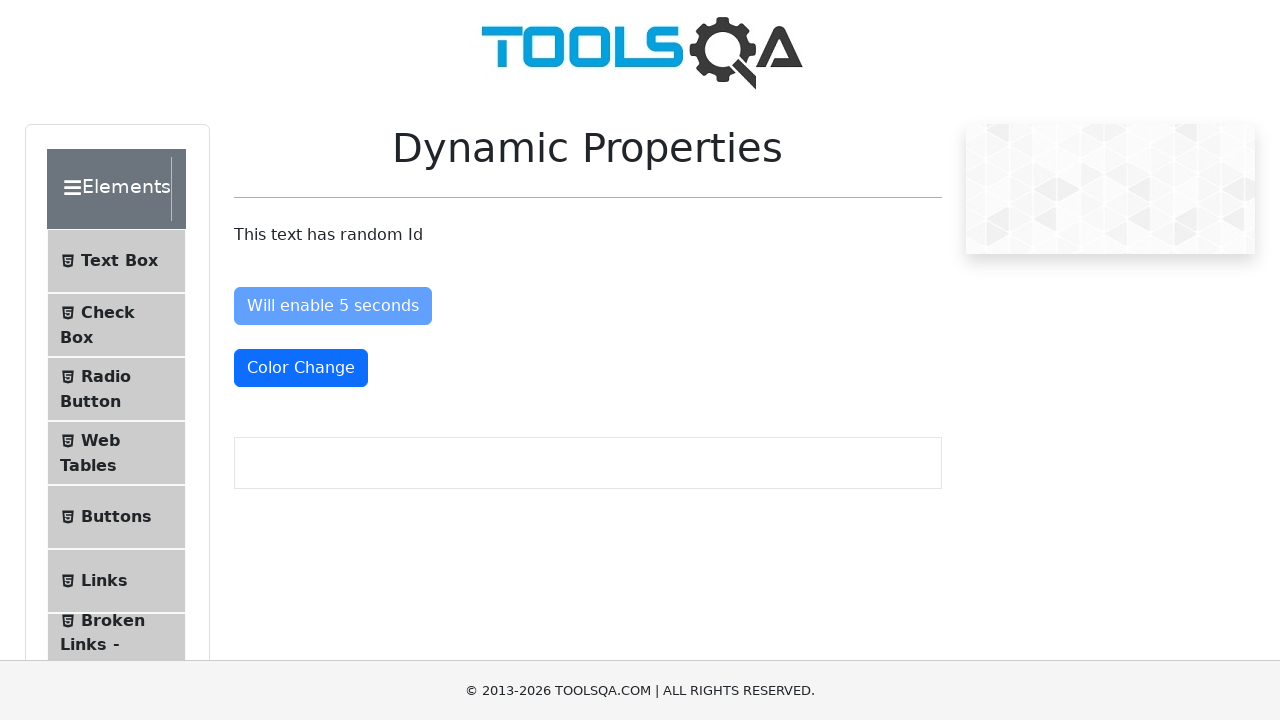

Waited for 'Will enable 5 seconds' button to become enabled
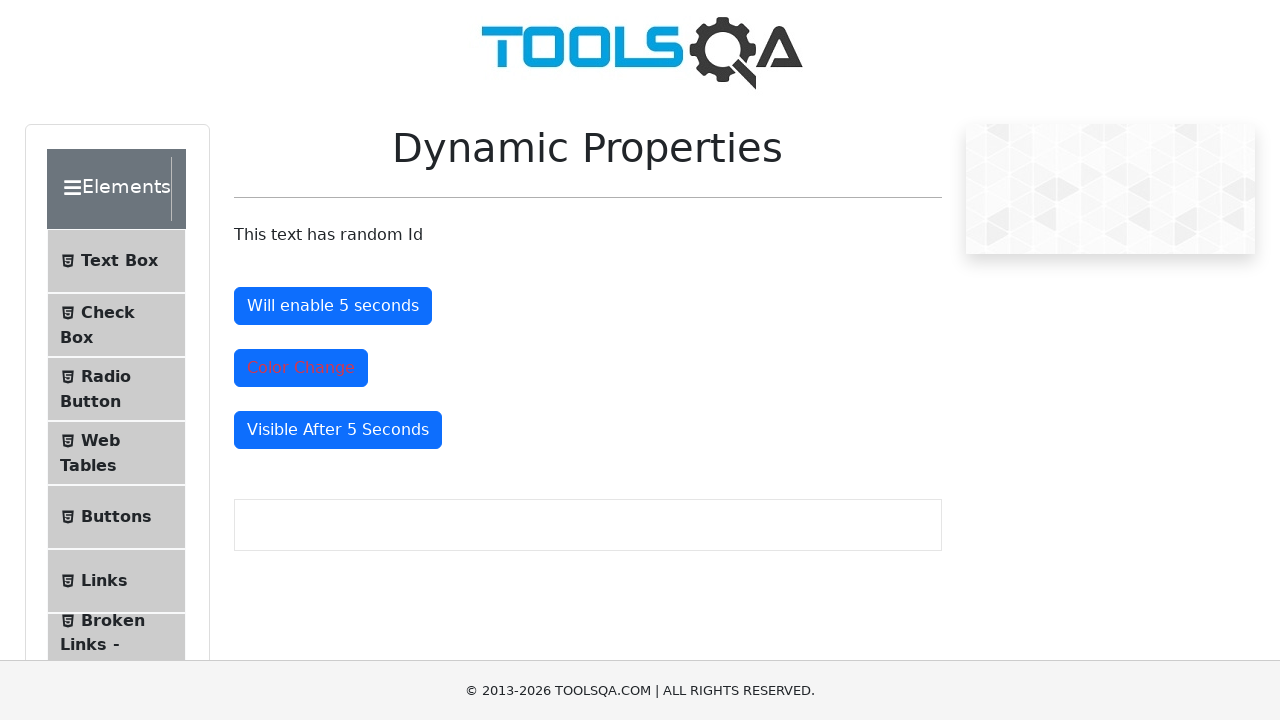

Located the enable button element
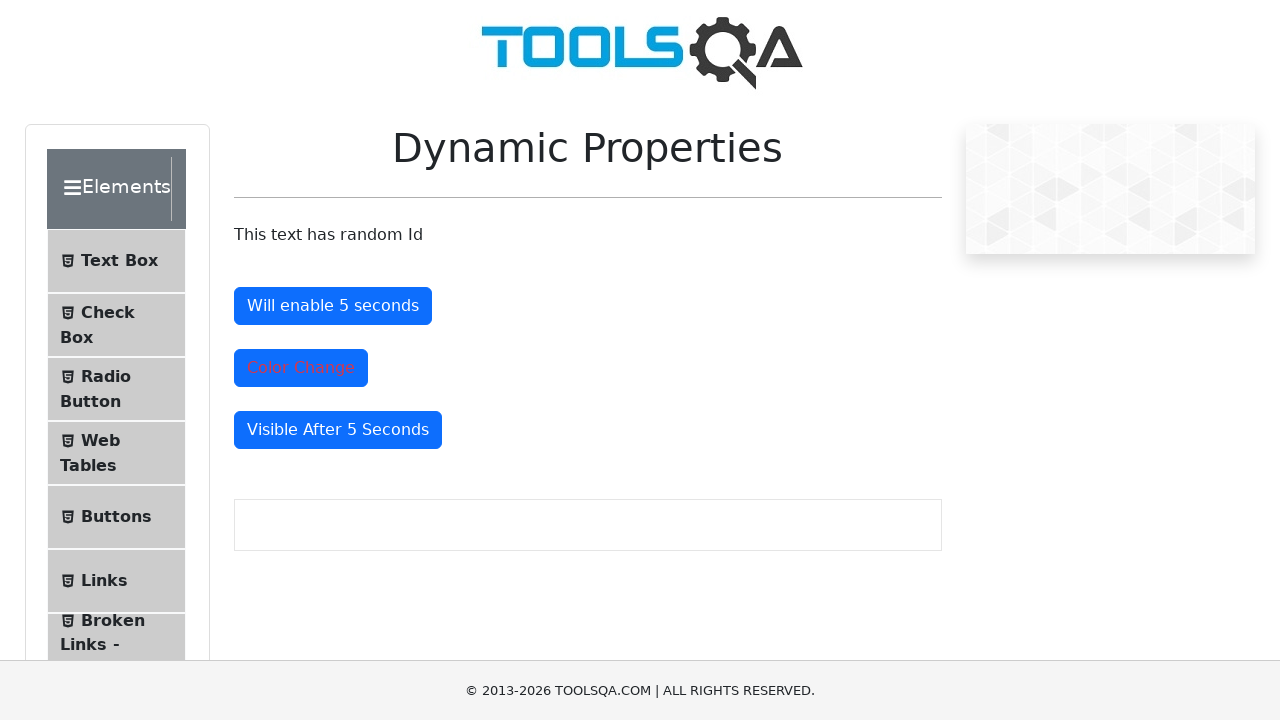

Verified that the button is enabled
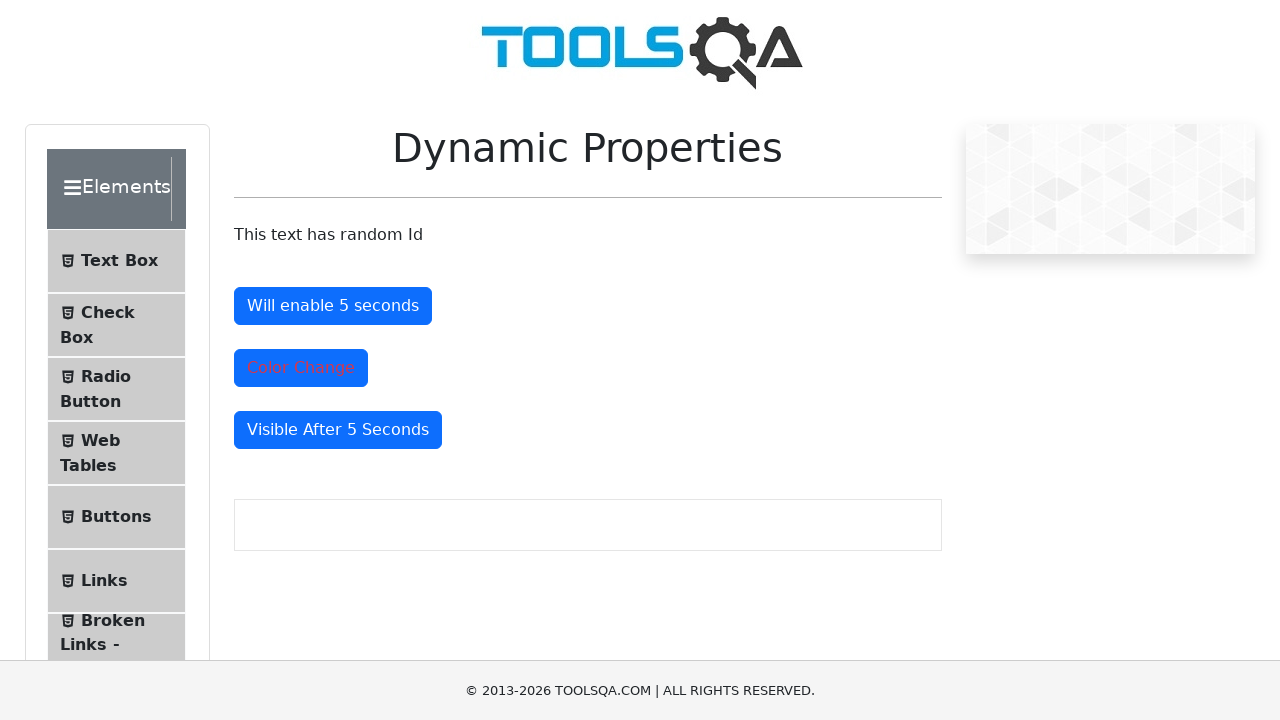

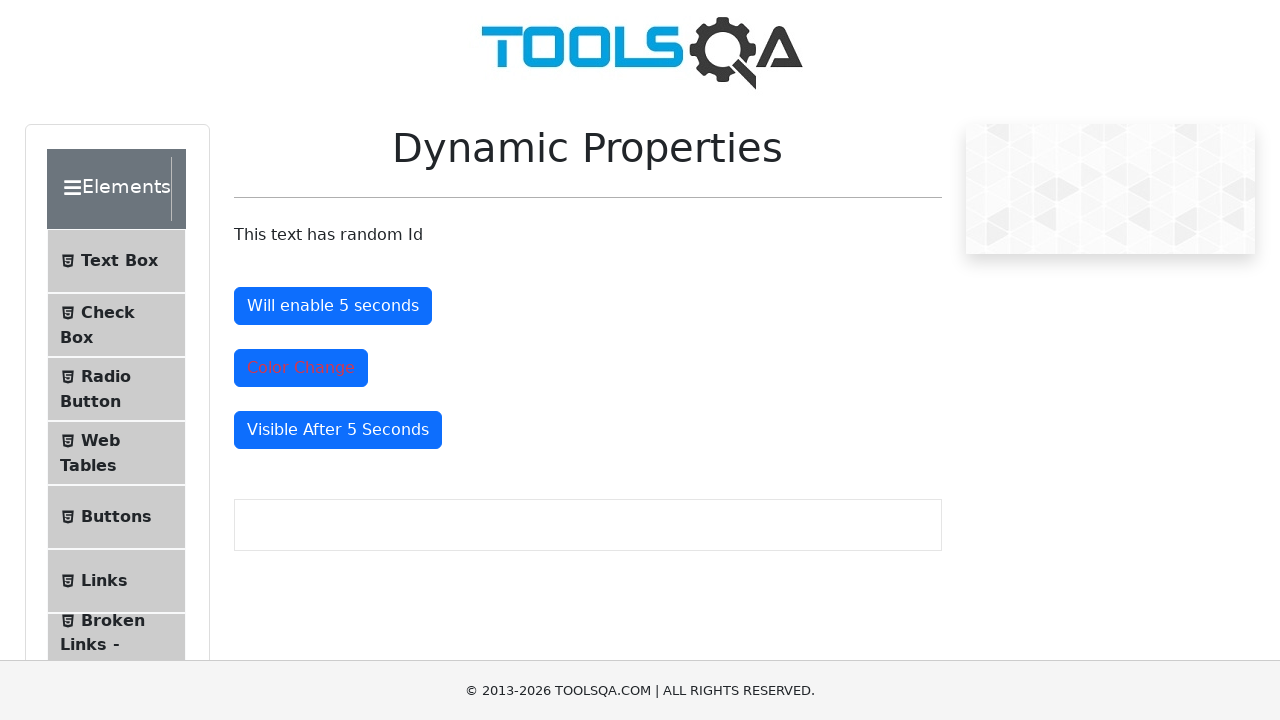